Tests JavaScript alert functionality by clicking the first alert button, accepting the alert, and verifying the result message

Starting URL: https://the-internet.herokuapp.com/javascript_alerts

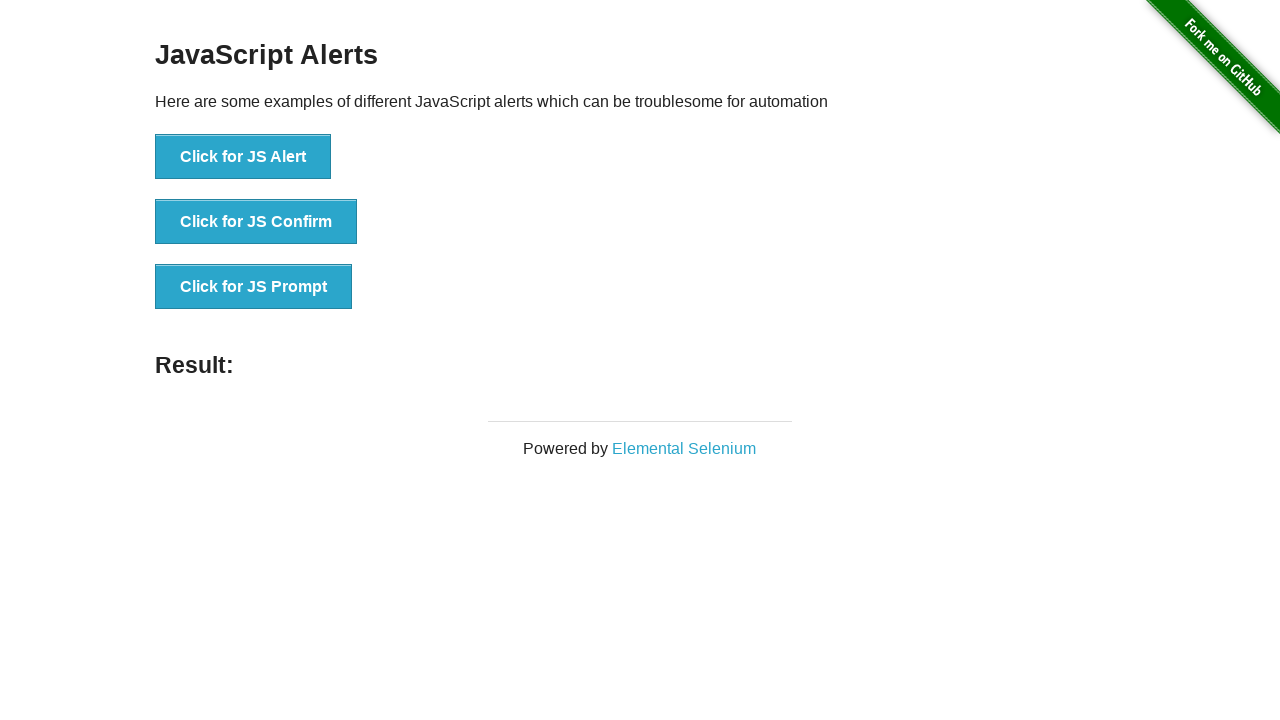

Navigated to JavaScript alerts test page
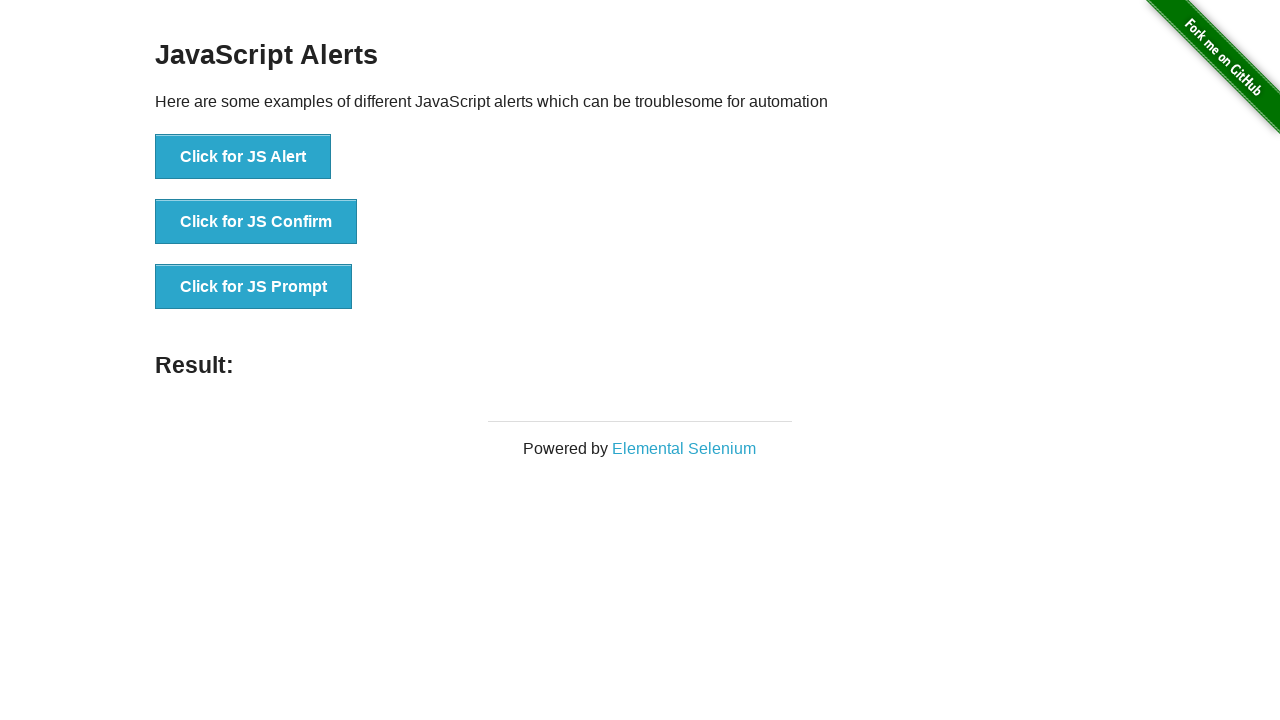

Clicked the first alert button at (243, 157) on text='Click for JS Alert'
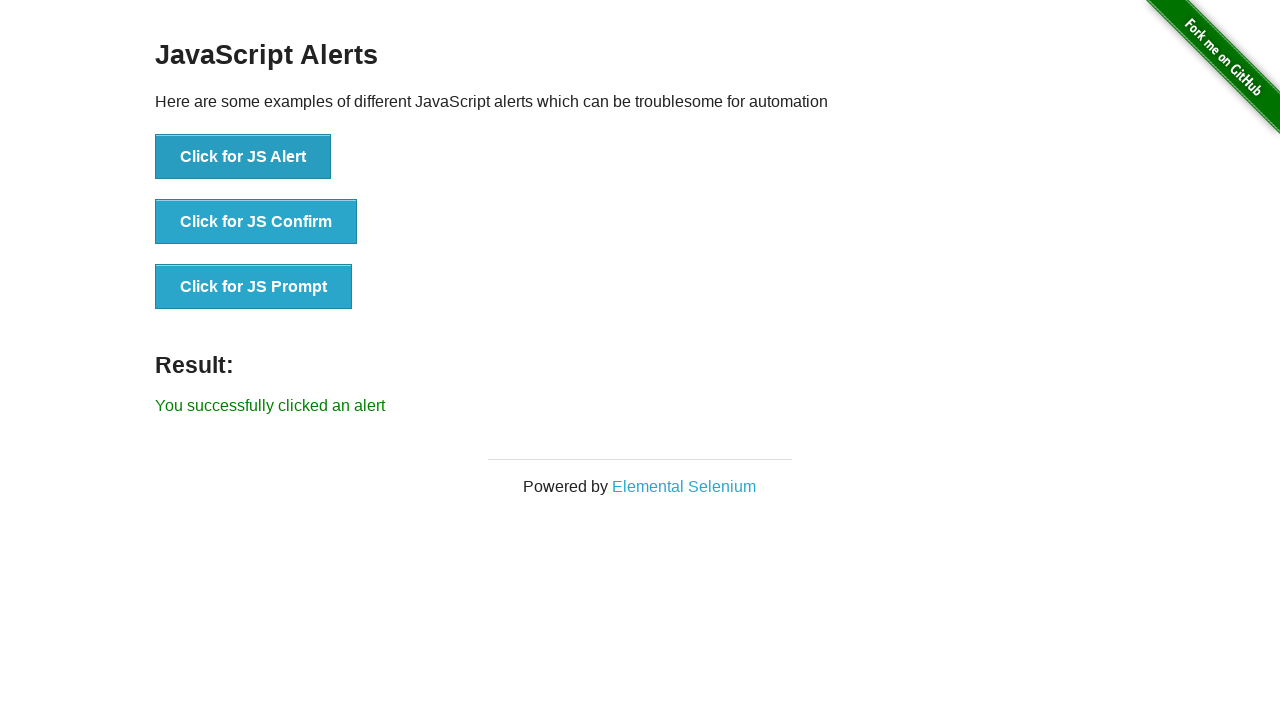

Set up dialog handler to accept alerts
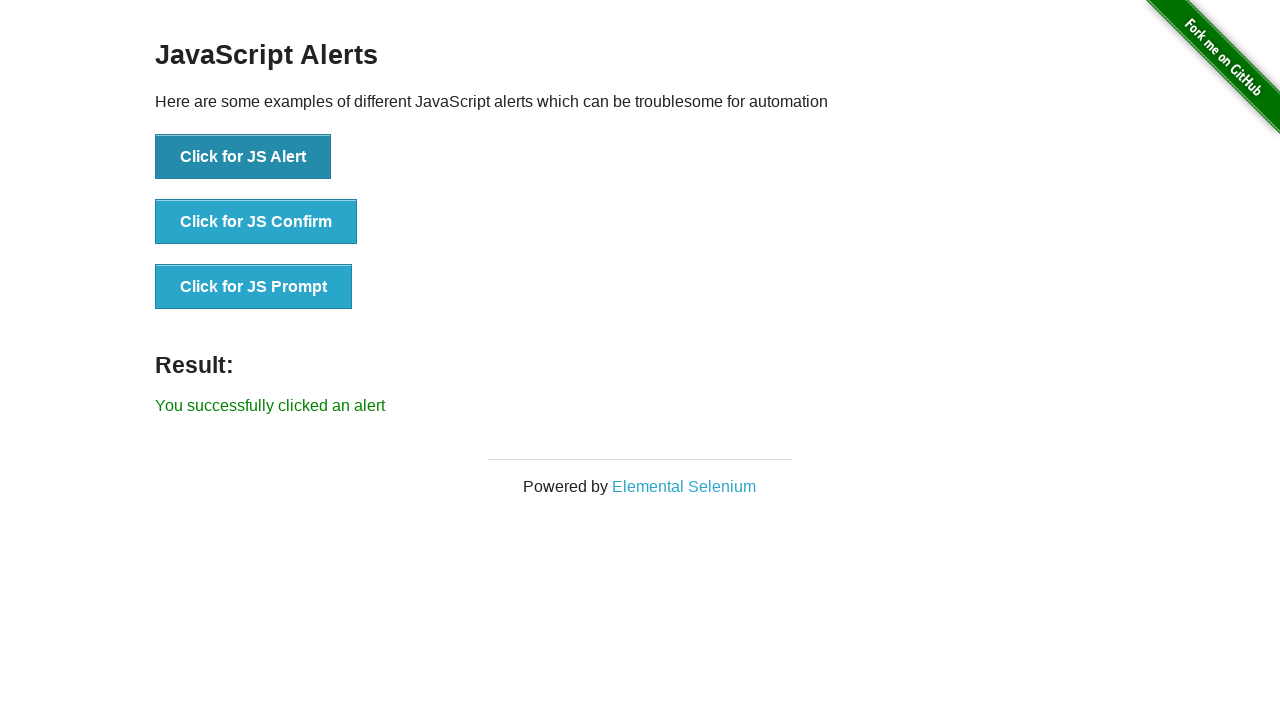

Result message element loaded
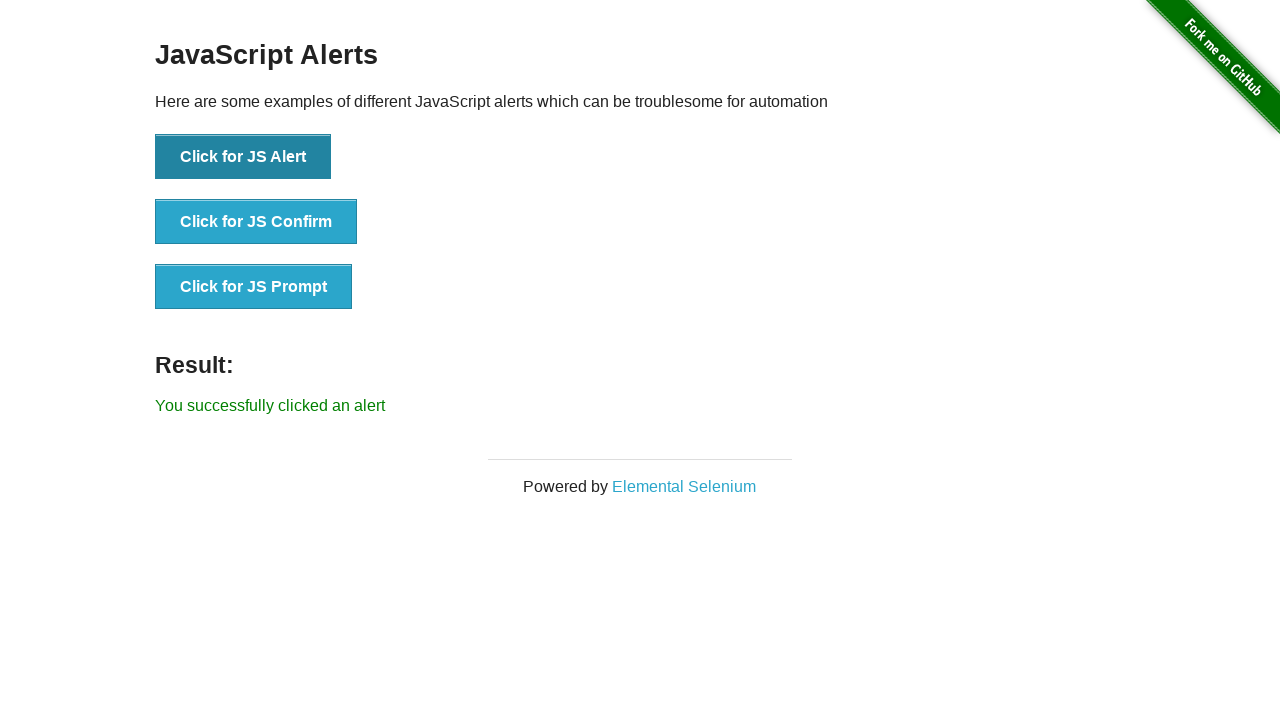

Retrieved result text: 'You successfully clicked an alert'
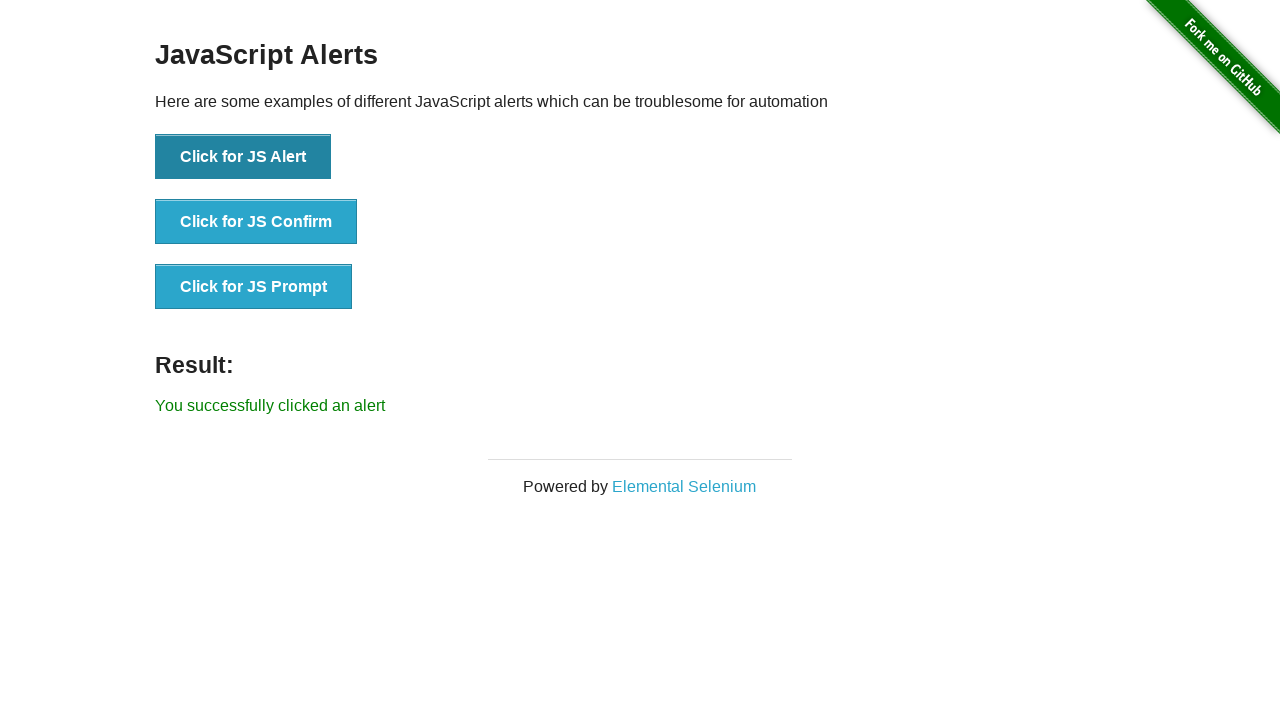

Verified result message matches expected text
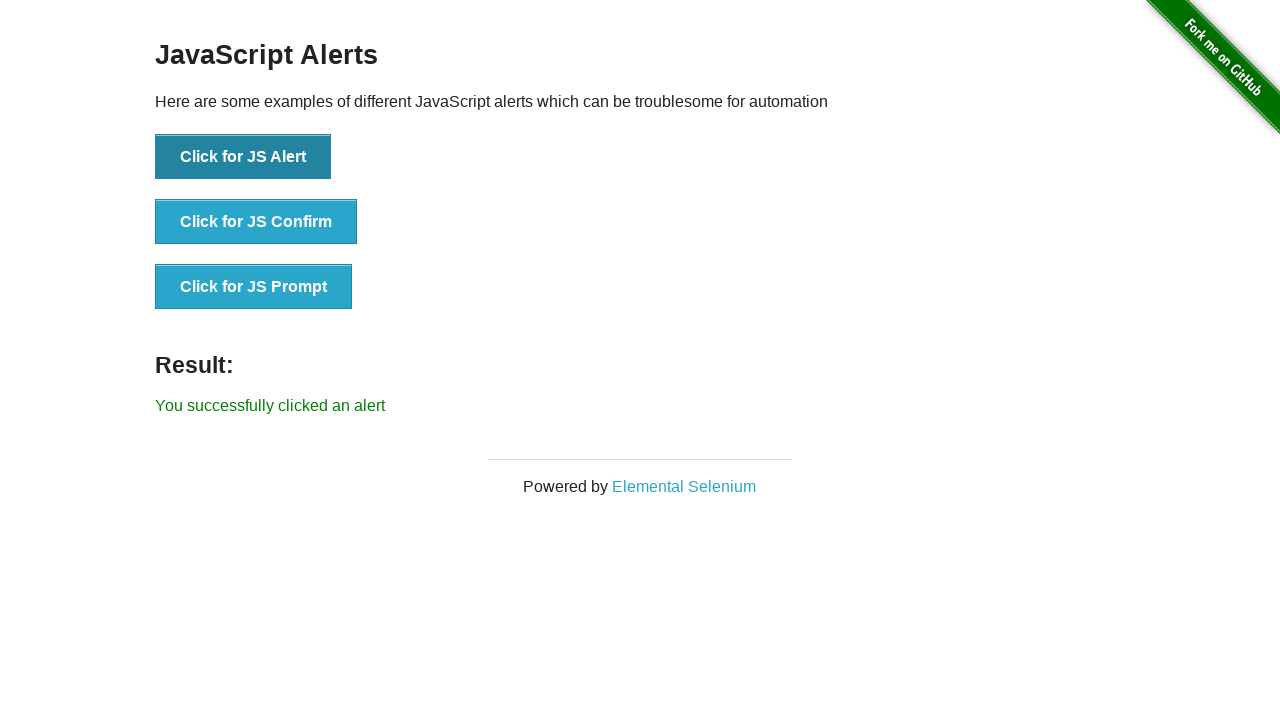

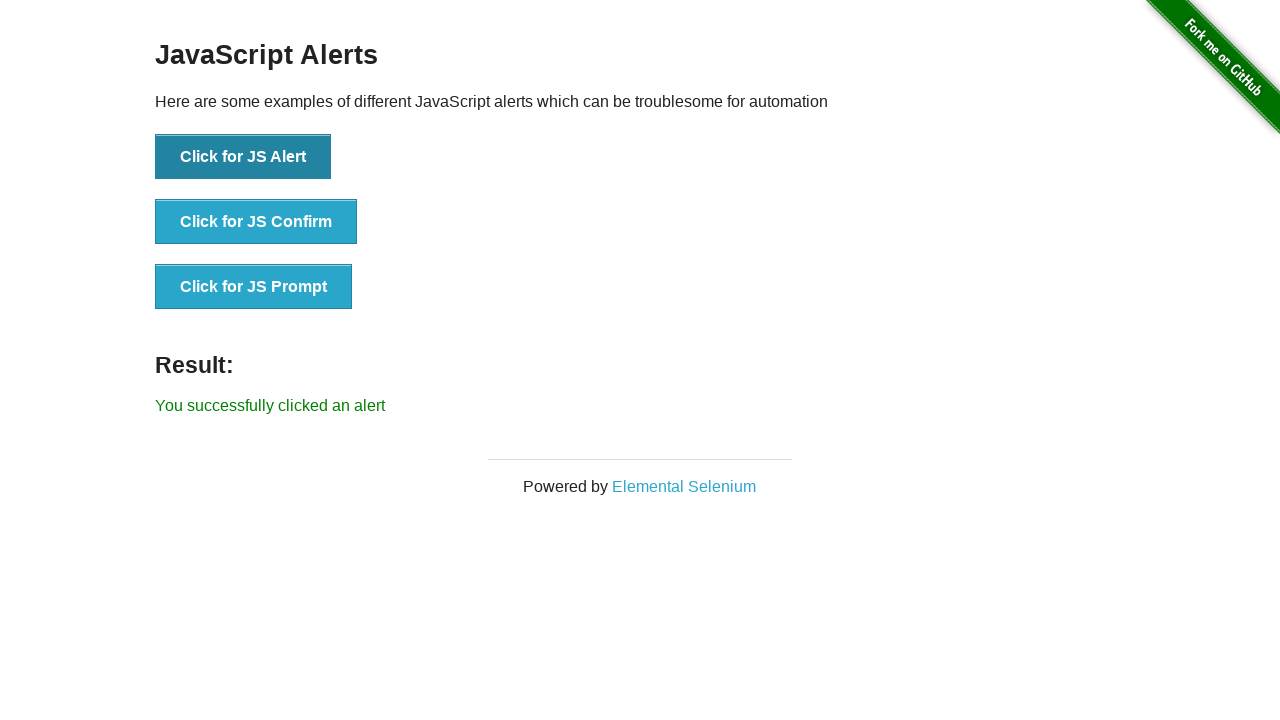